Tests alert handling by clicking an alert trigger button and interacting with the browser alert dialog

Starting URL: https://omayo.blogspot.com/

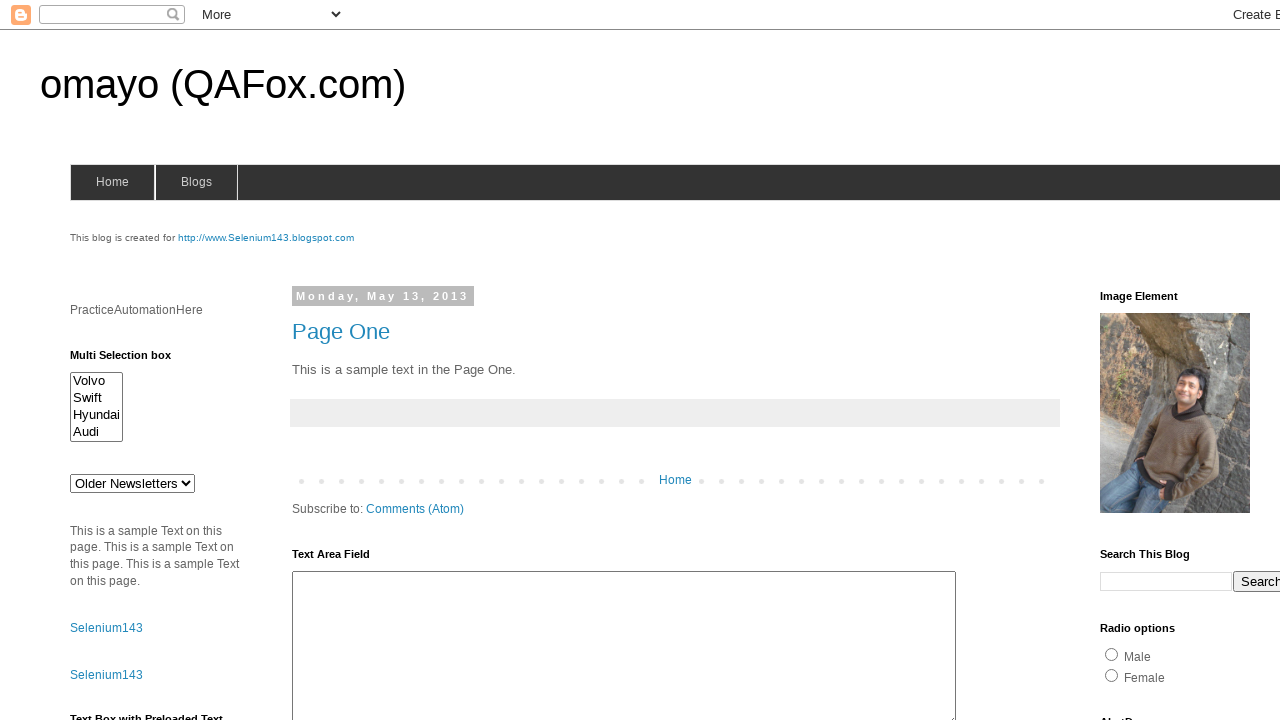

Clicked alert trigger button at (1154, 361) on #alert1
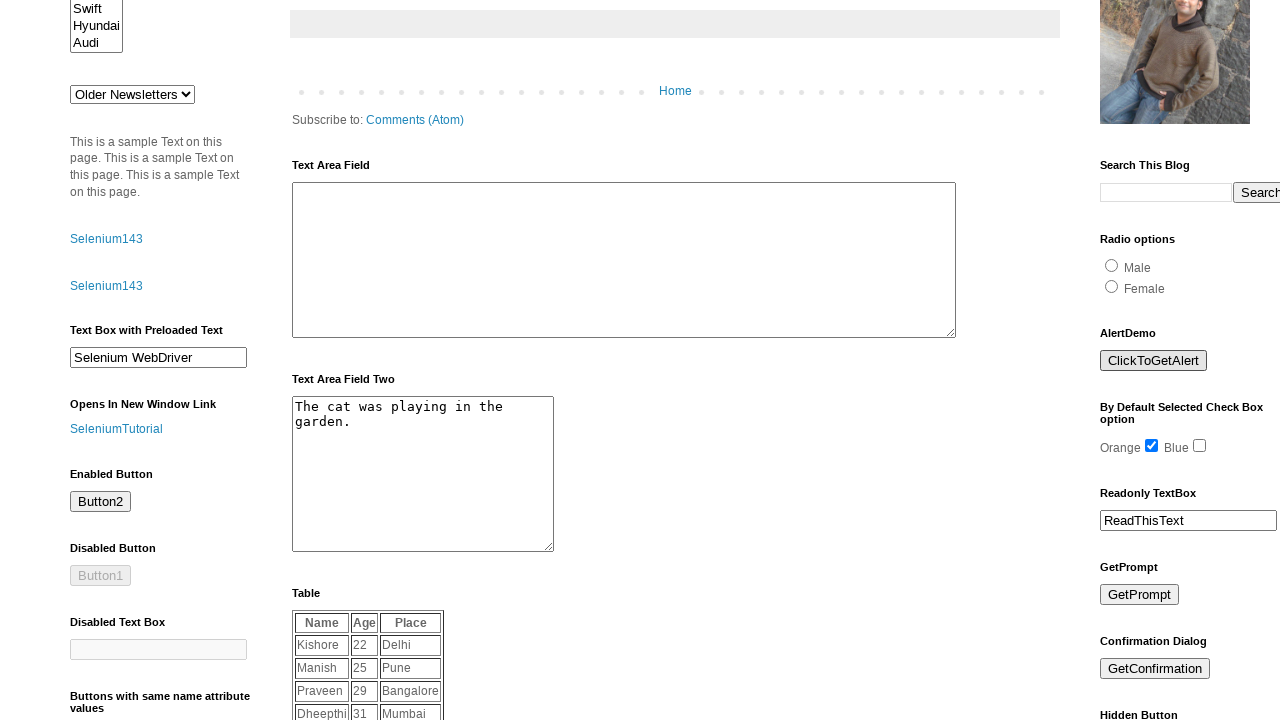

Set up dialog handler to accept alert
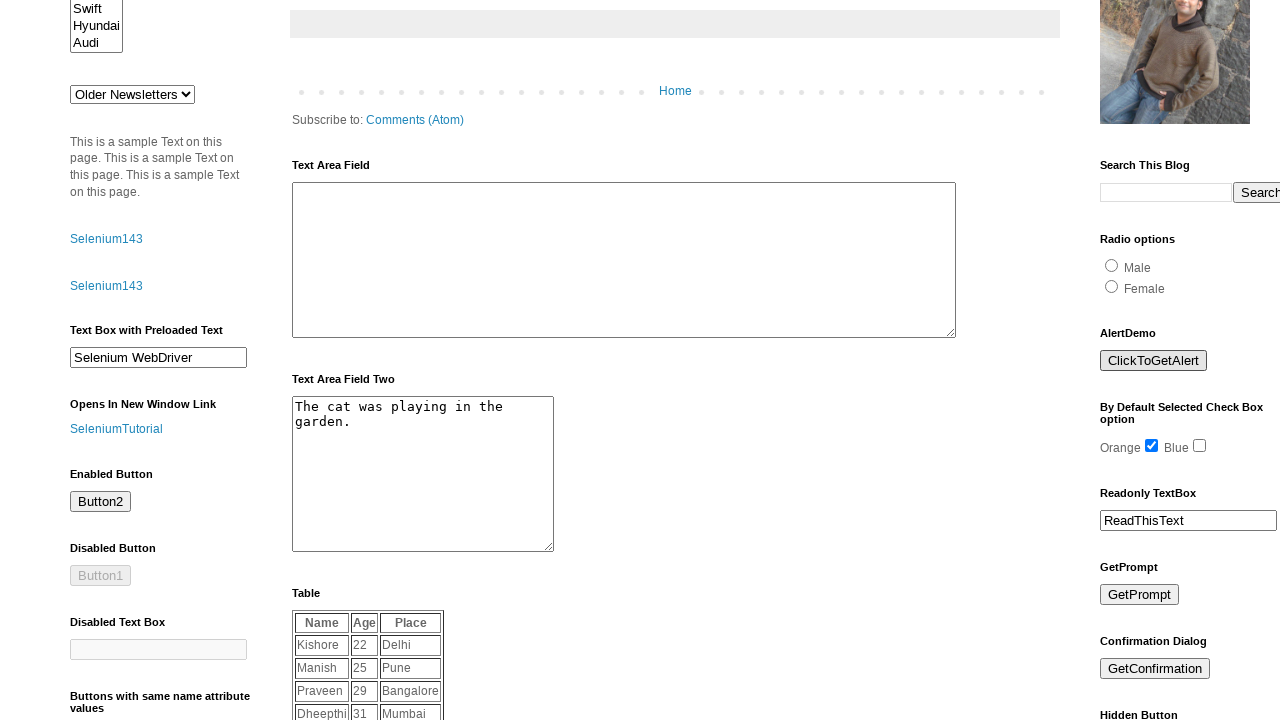

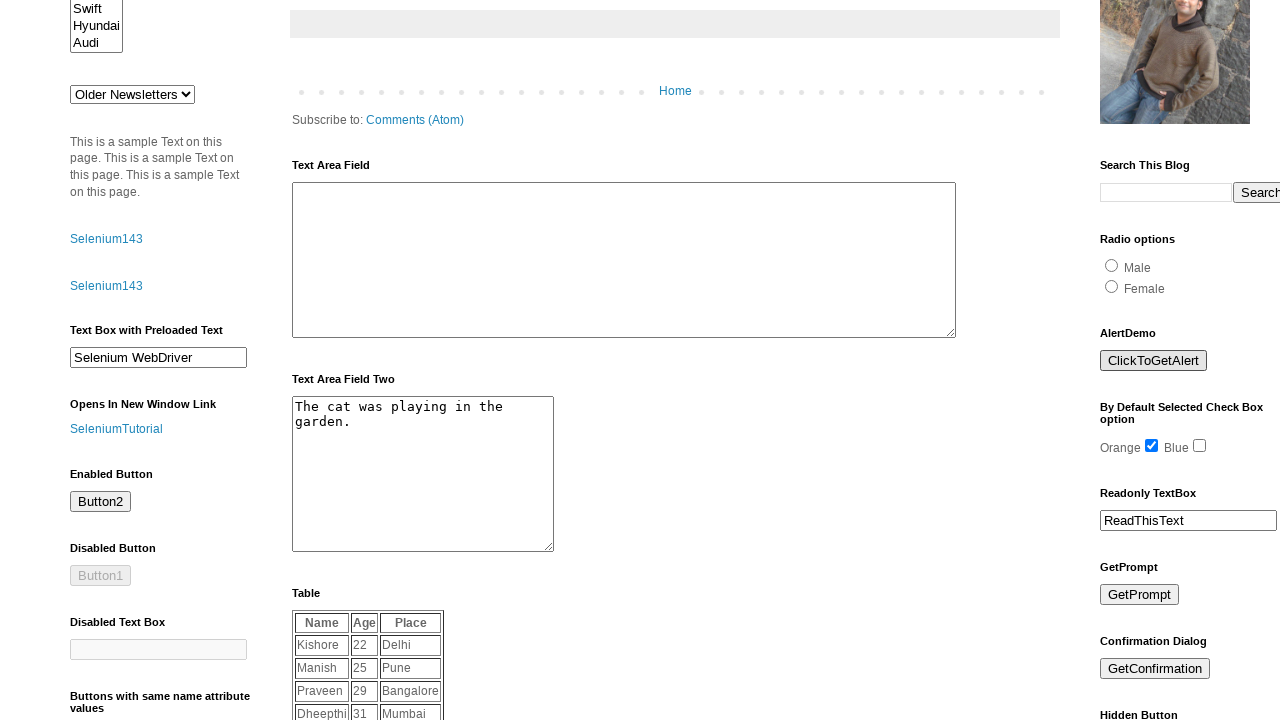